Navigates to the Demoblaze demo store and clicks on the Contact link after verifying the link text matches "Contact"

Starting URL: https://www.demoblaze.com/

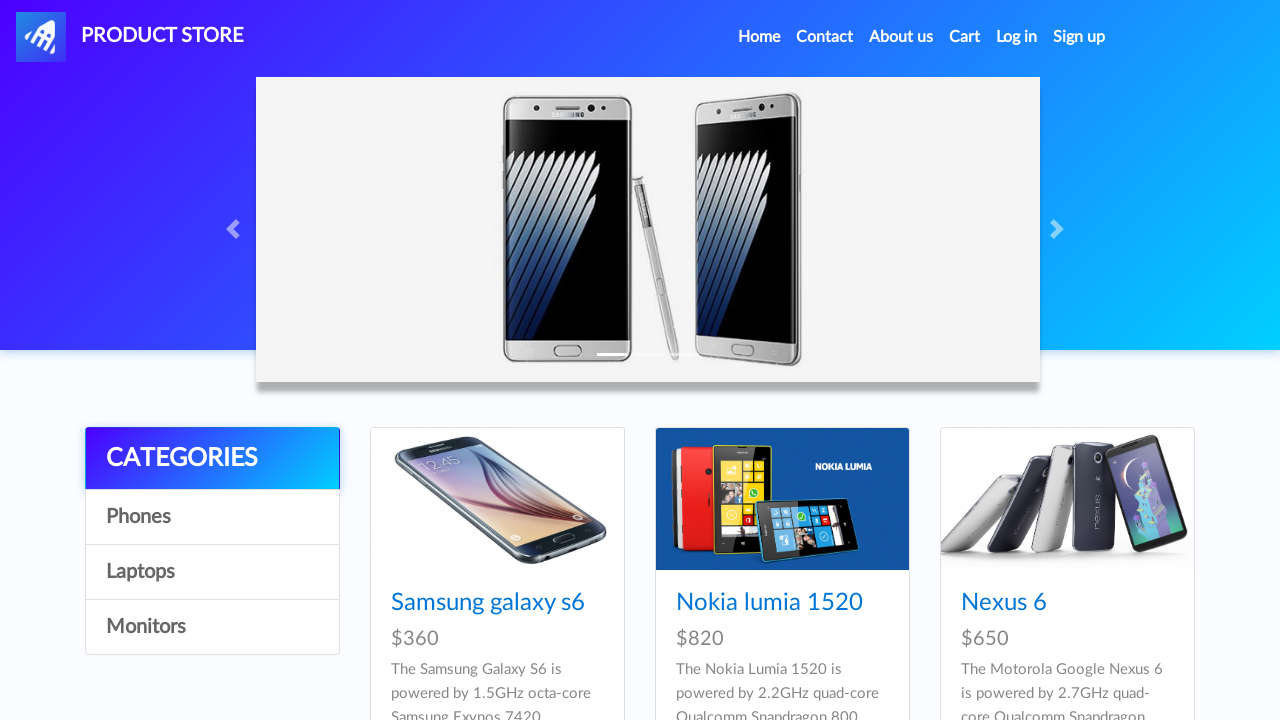

Navigated to https://www.demoblaze.com/
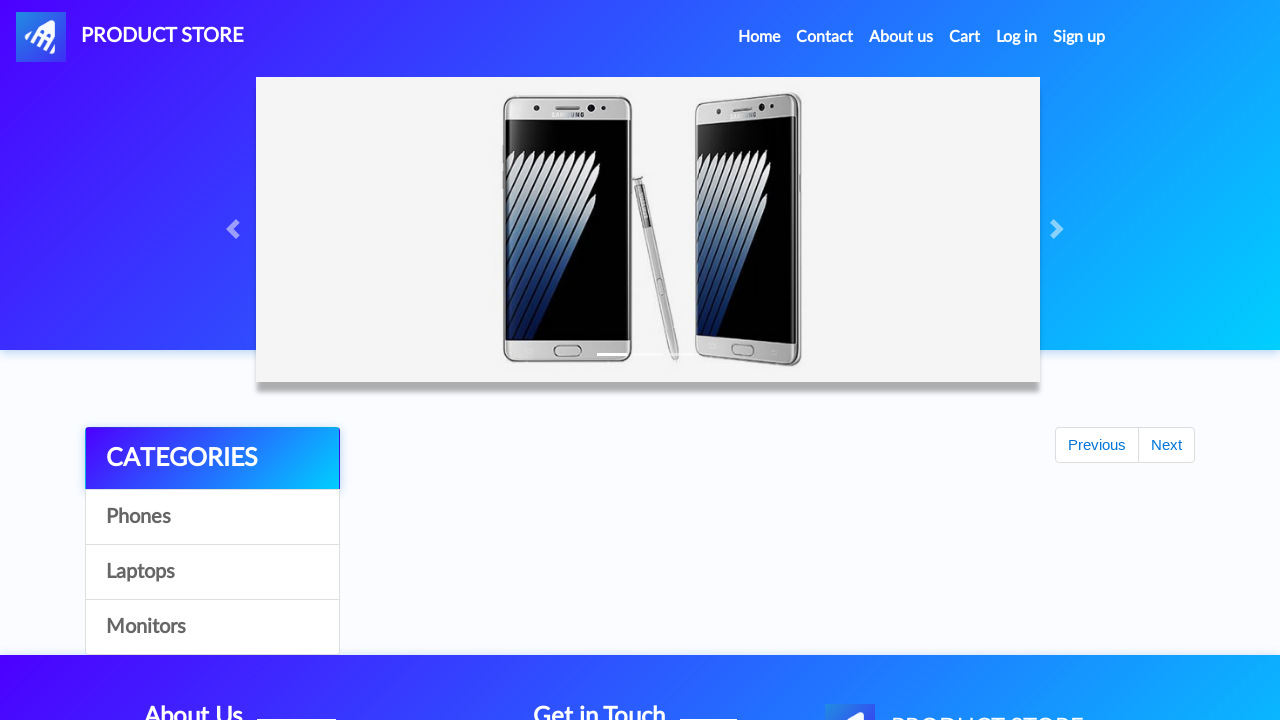

Located Contact link element
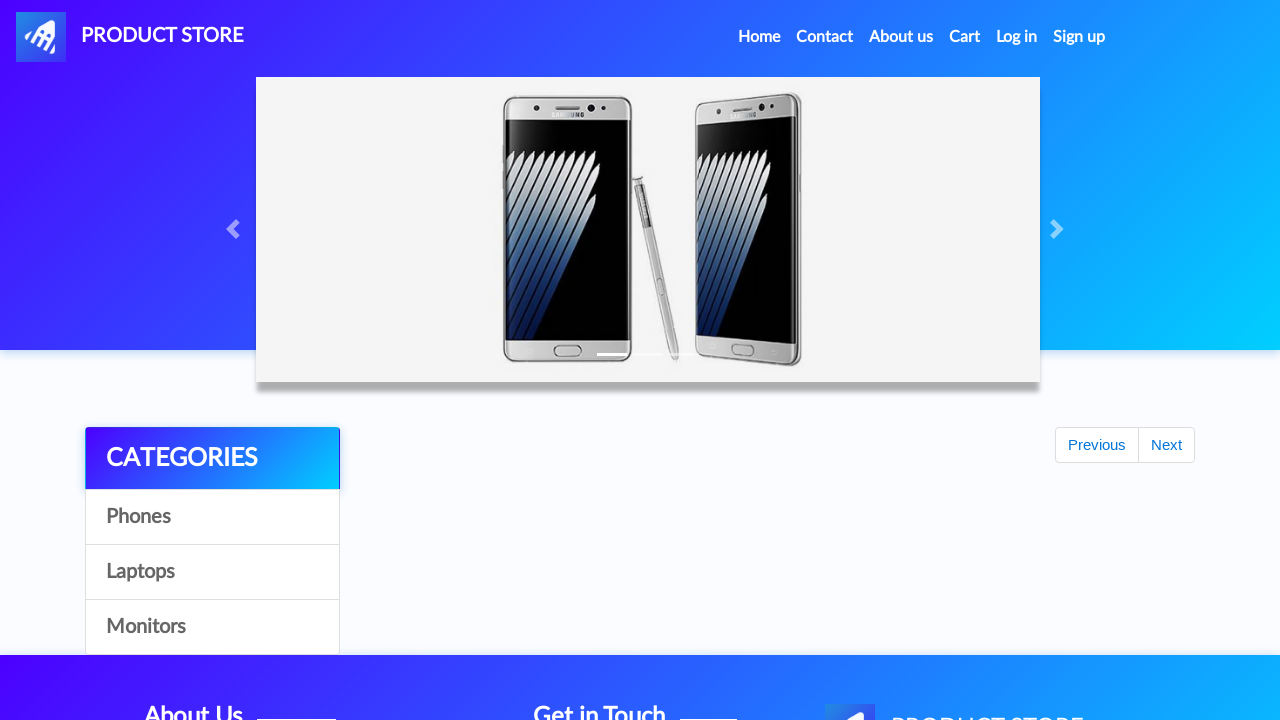

Contact link became visible
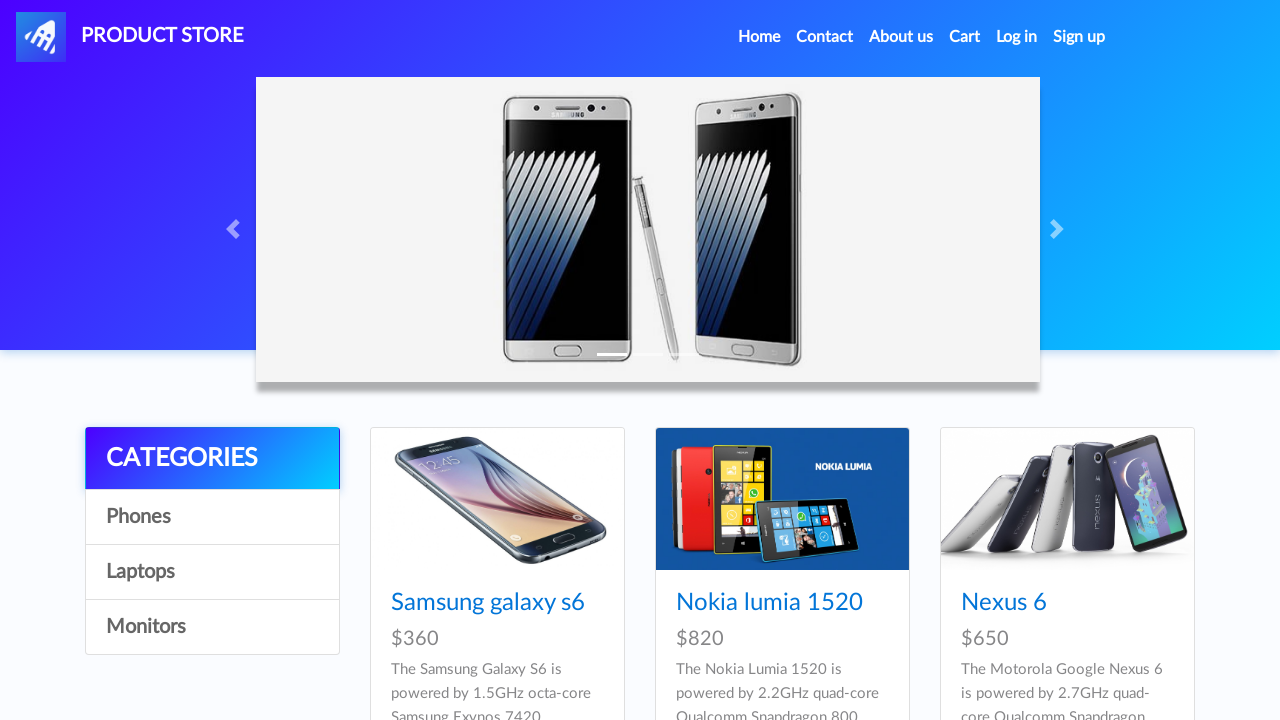

Retrieved Contact link text: 'Contact'
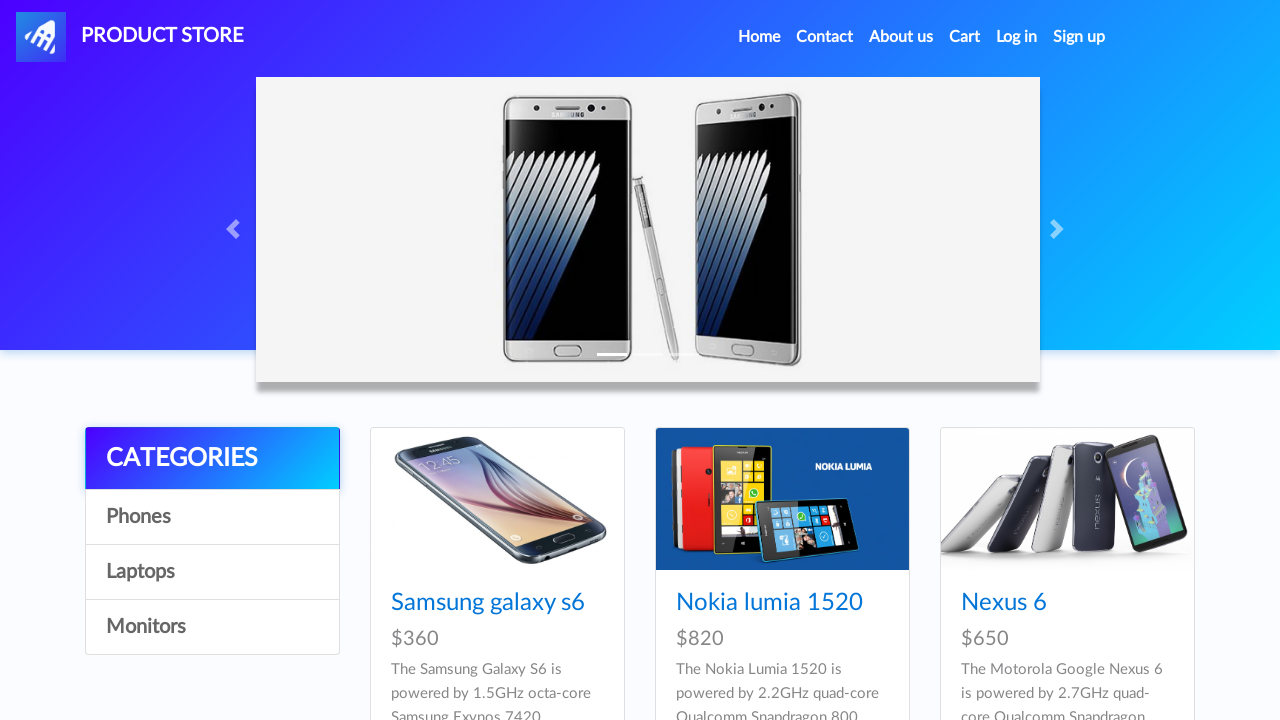

Verified link text contains 'Contact' and clicked the Contact link at (825, 37) on a:has-text('Contact')
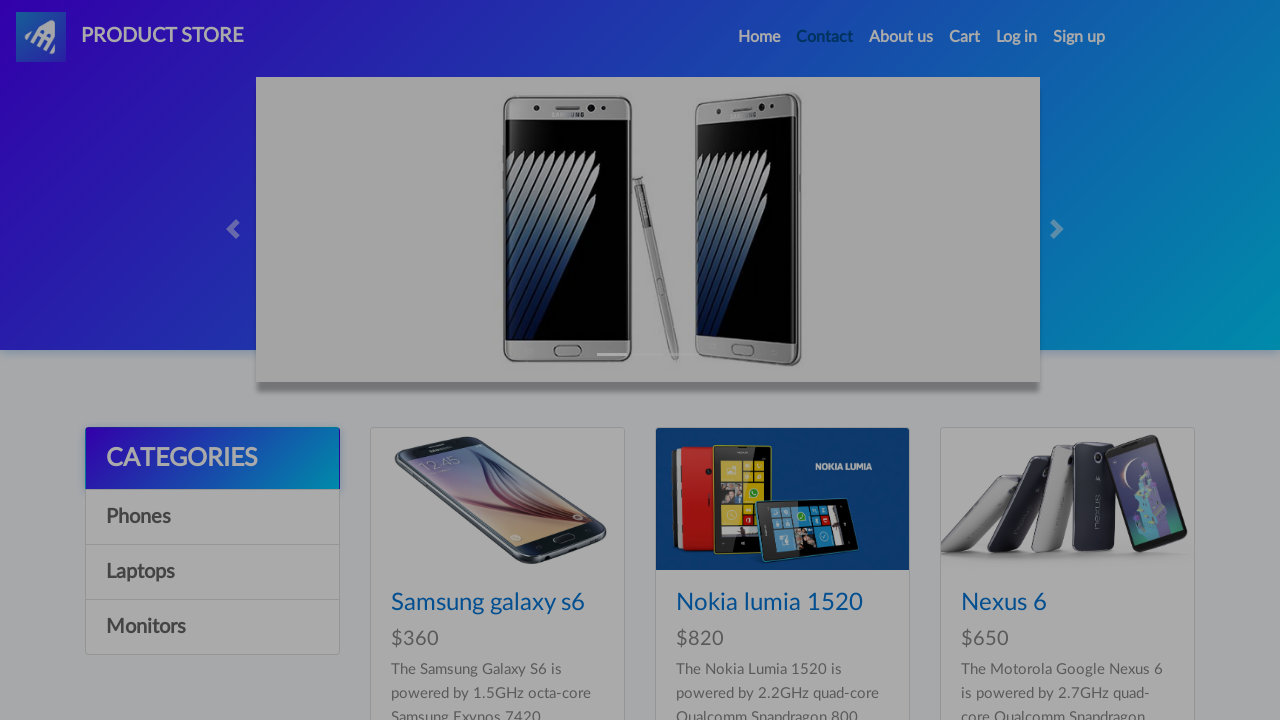

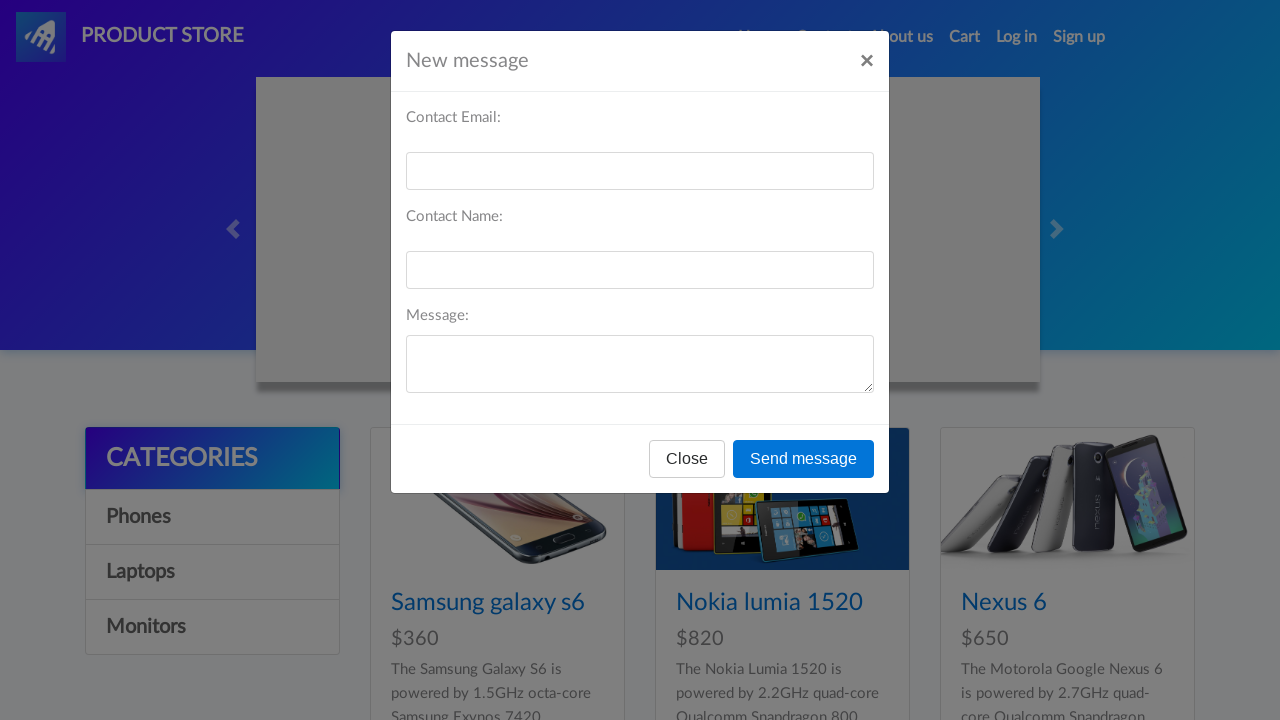